Demonstrates right-click (context click) mouse action by navigating to a learning page, locating the "More" element, and performing a context click action.

Starting URL: https://qspidersglobal.com/learn/

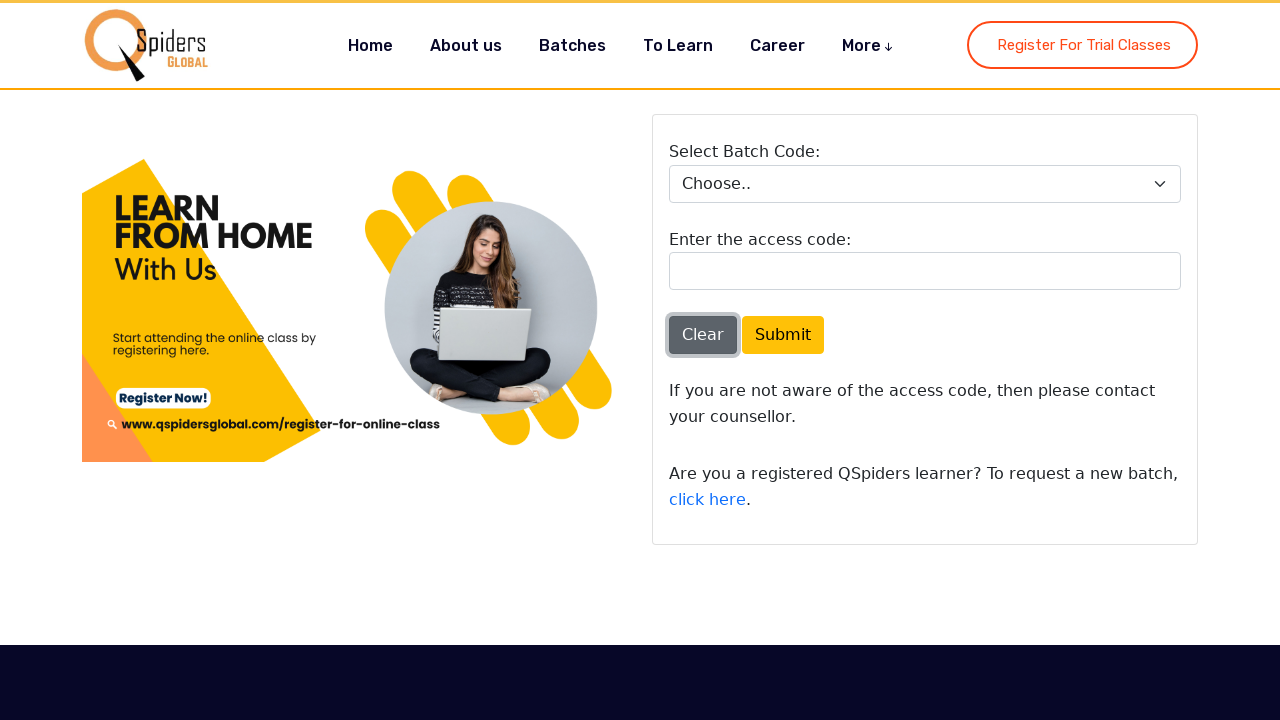

Navigated to QSpiders learning page
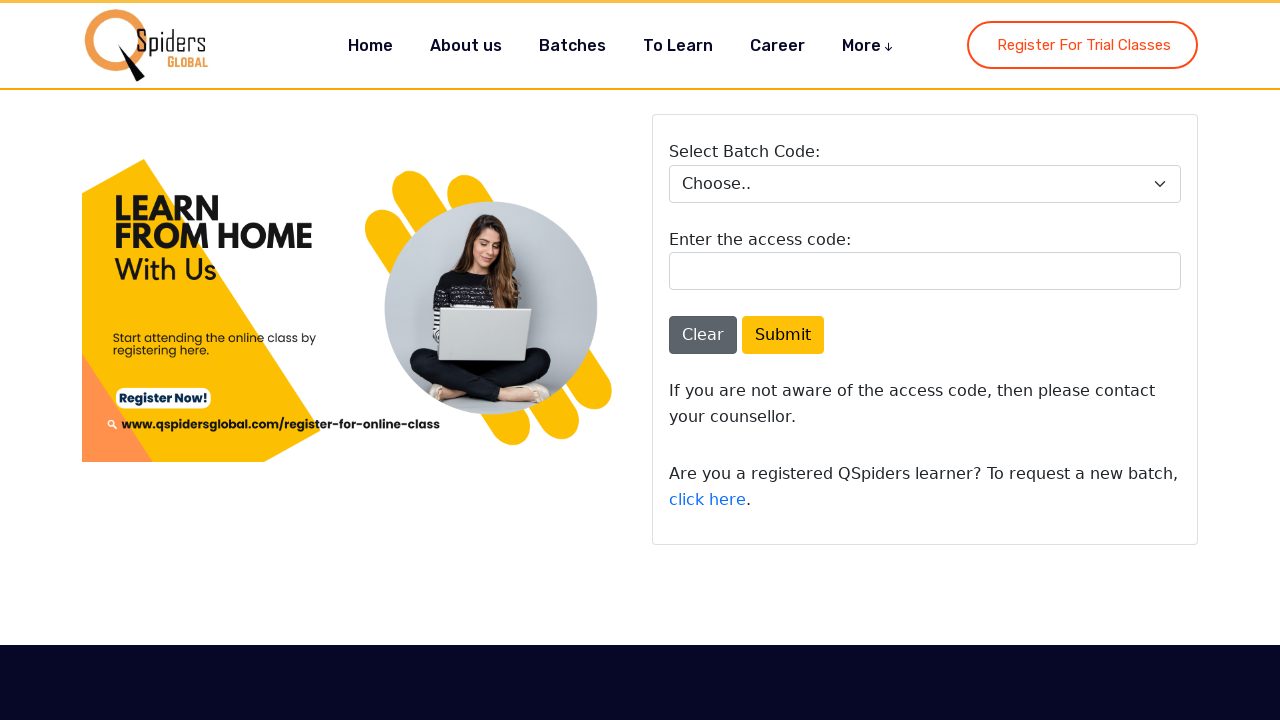

Located and waited for 'More' element to be visible
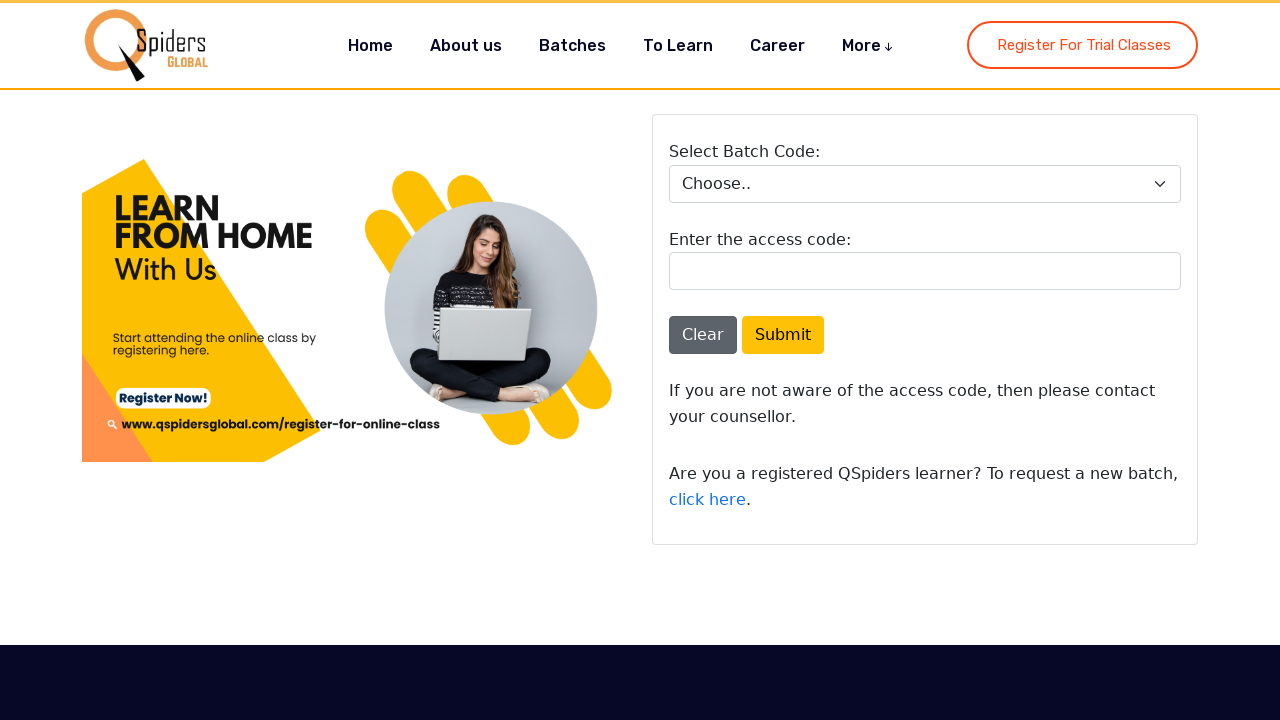

Performed context click (right-click) on 'More' element at (870, 45) on xpath=//a[text()='More']
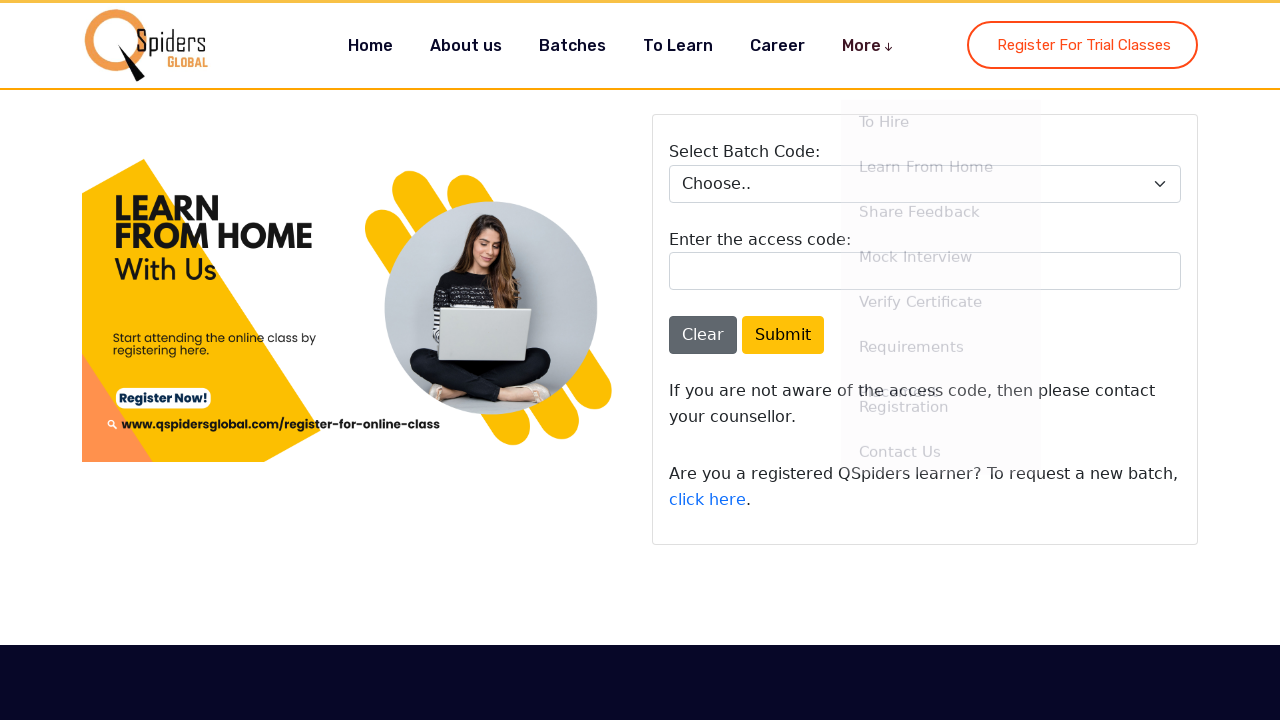

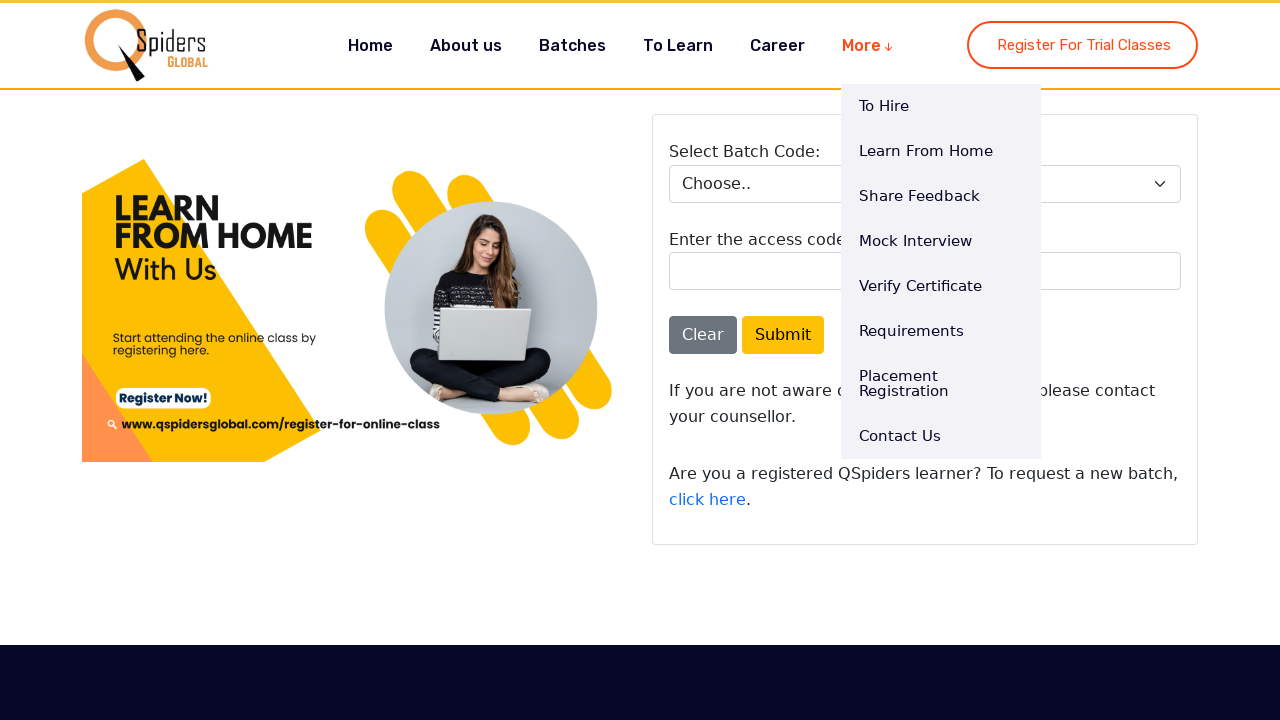